Navigates to Rediff Money website and demonstrates various XPath axes by locating and extracting information from financial market elements on the page

Starting URL: https://money.rediff.com/index.html

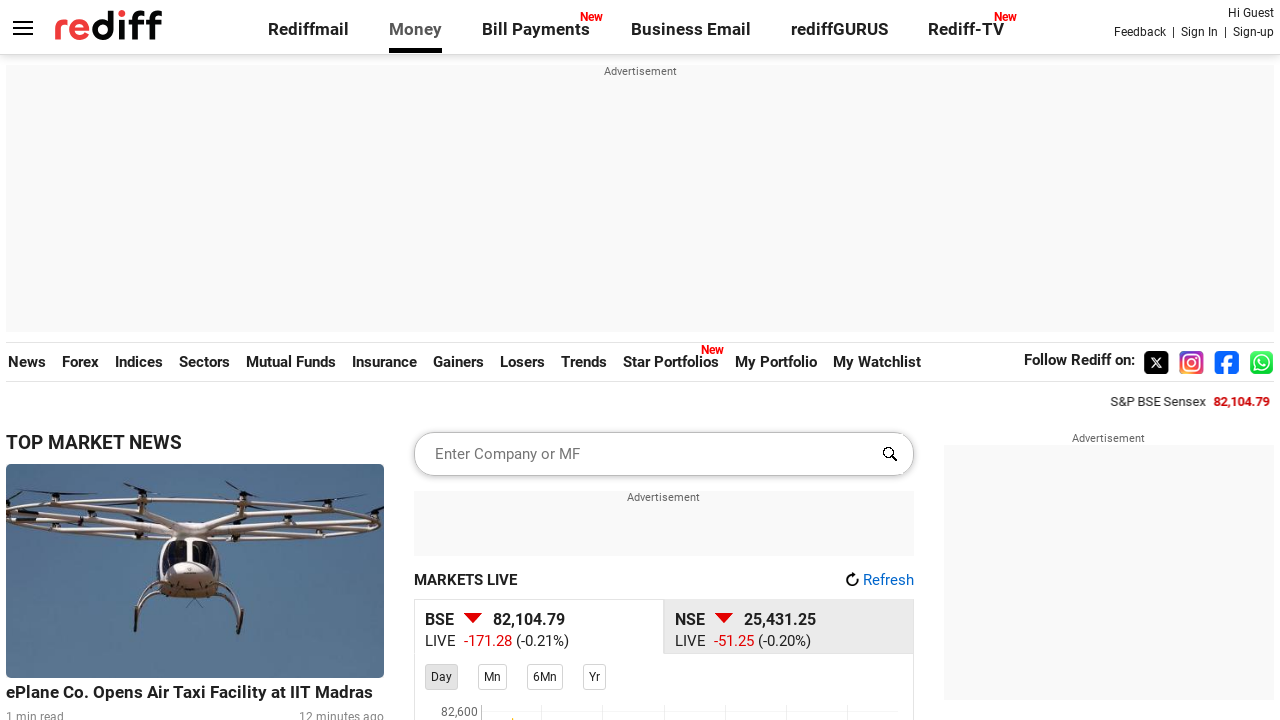

Page loaded with networkidle state
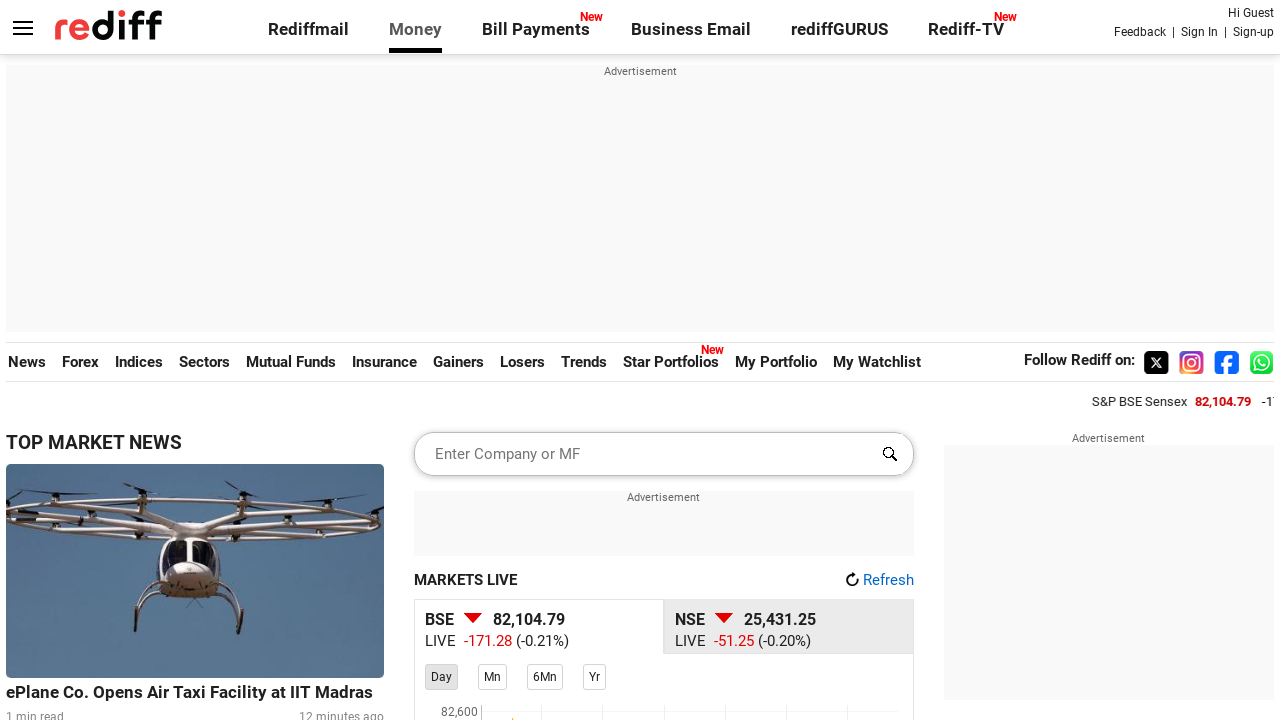

Located S&P BSE 200 link element using self axis
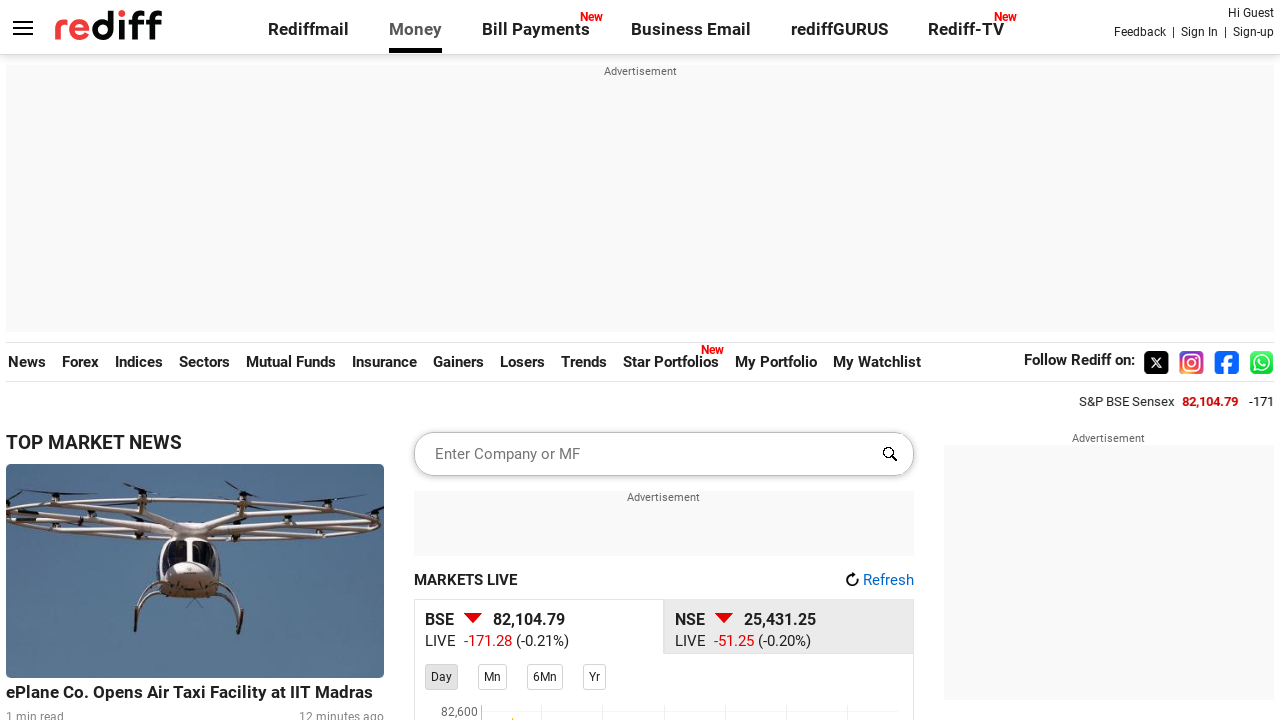

Located parent element of S&P BSE 200 link using parent axis
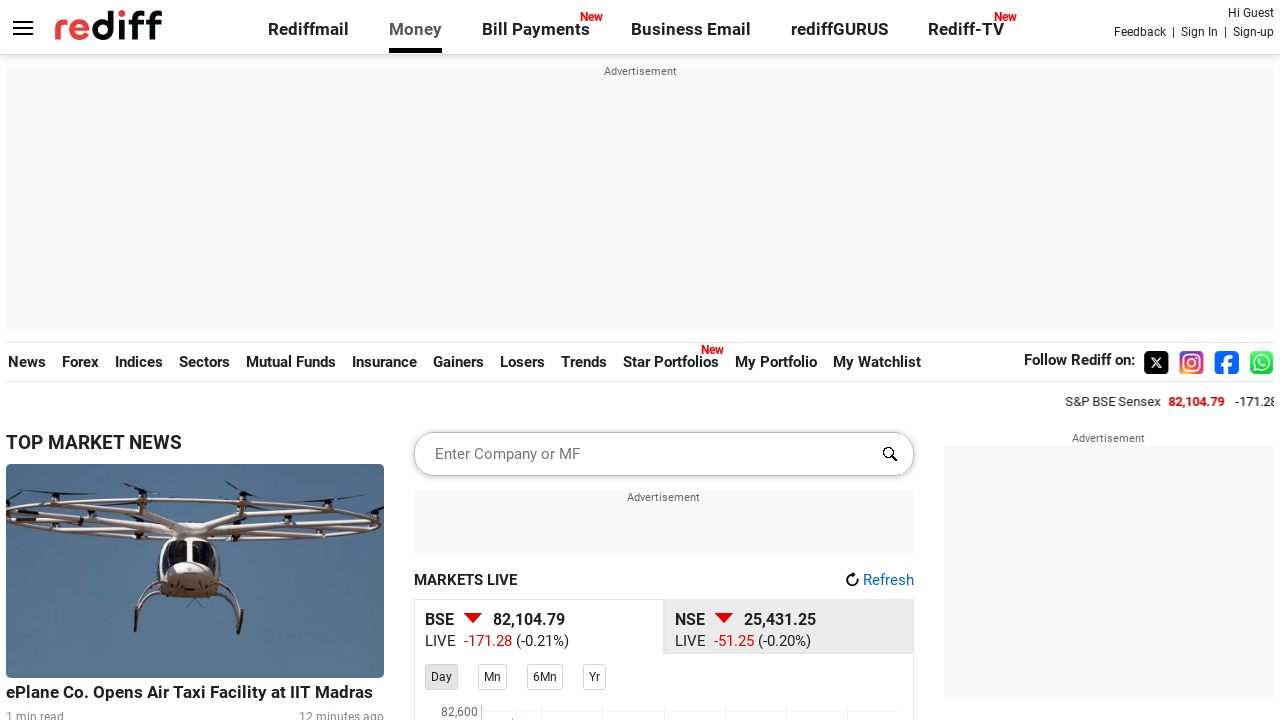

Located ancestor ul element using ancestor axis
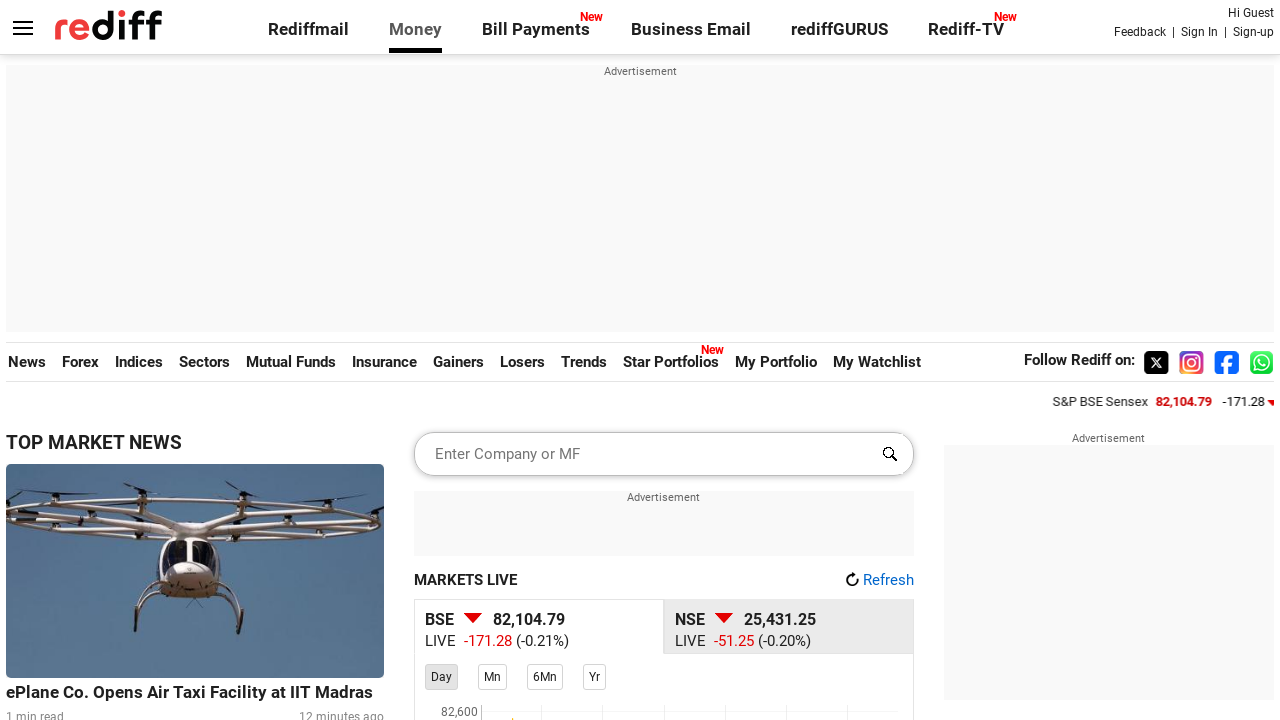

Located descendant elements using descendant axis - found 0 nodes
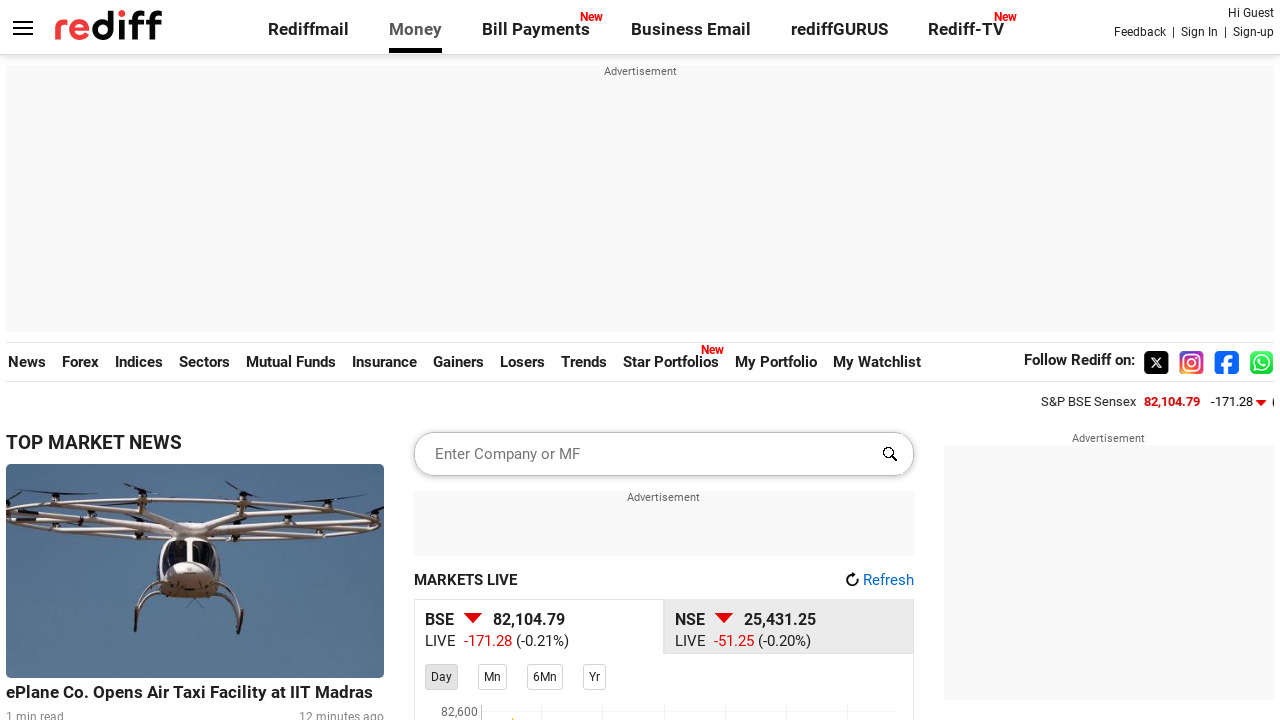

Located following elements using following axis - found 0 nodes
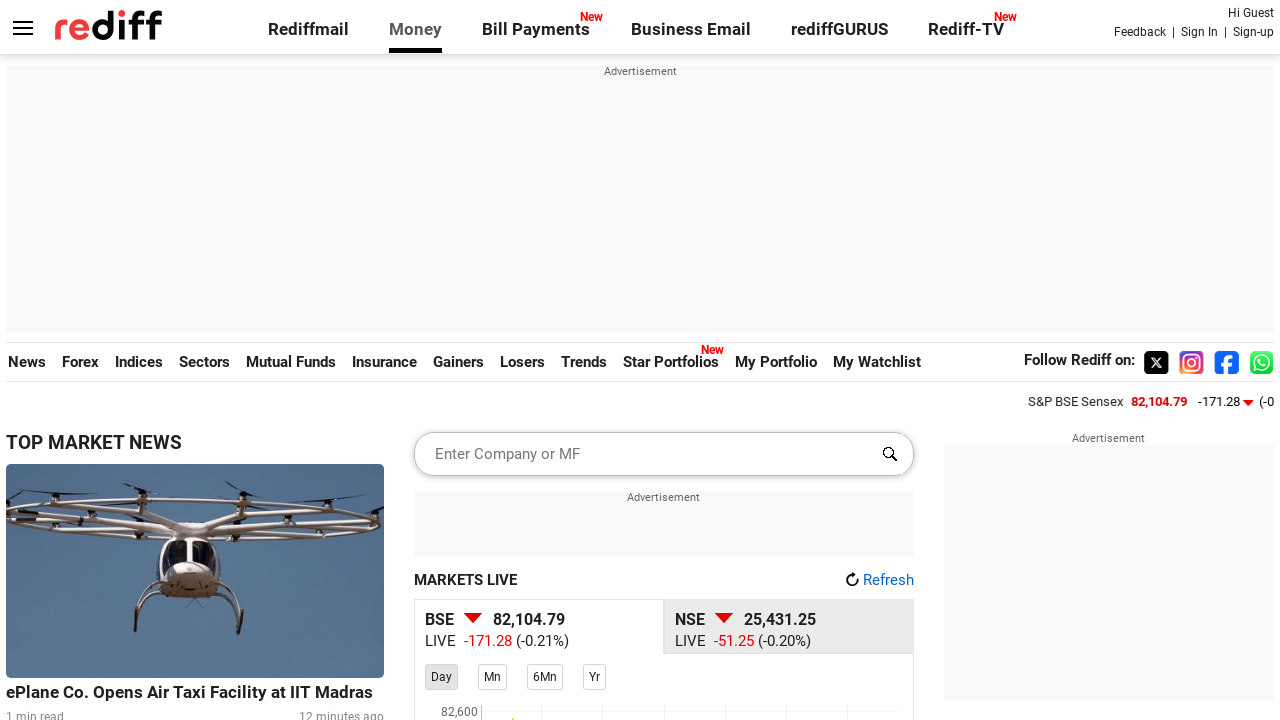

Located preceding elements using preceding axis - found 0 nodes
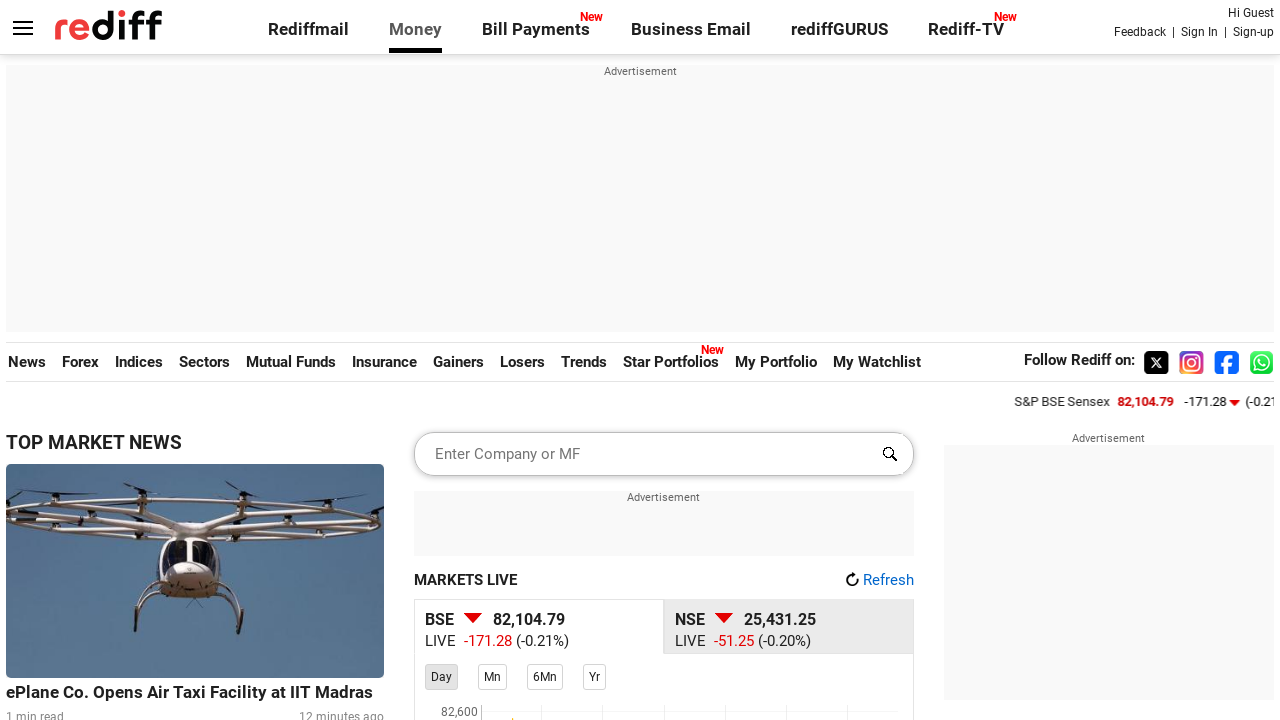

Located following-sibling elements using following-sibling axis - found 0 nodes
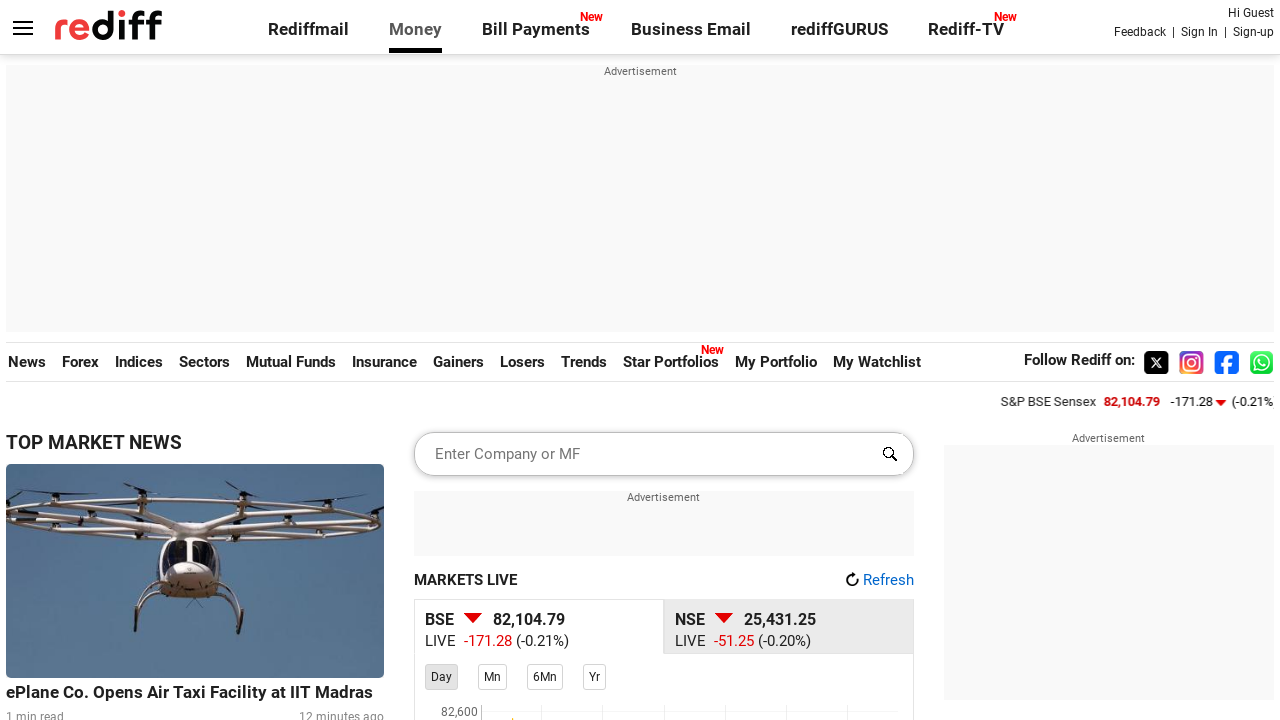

Located preceding-sibling elements using preceding-sibling axis - found 0 nodes
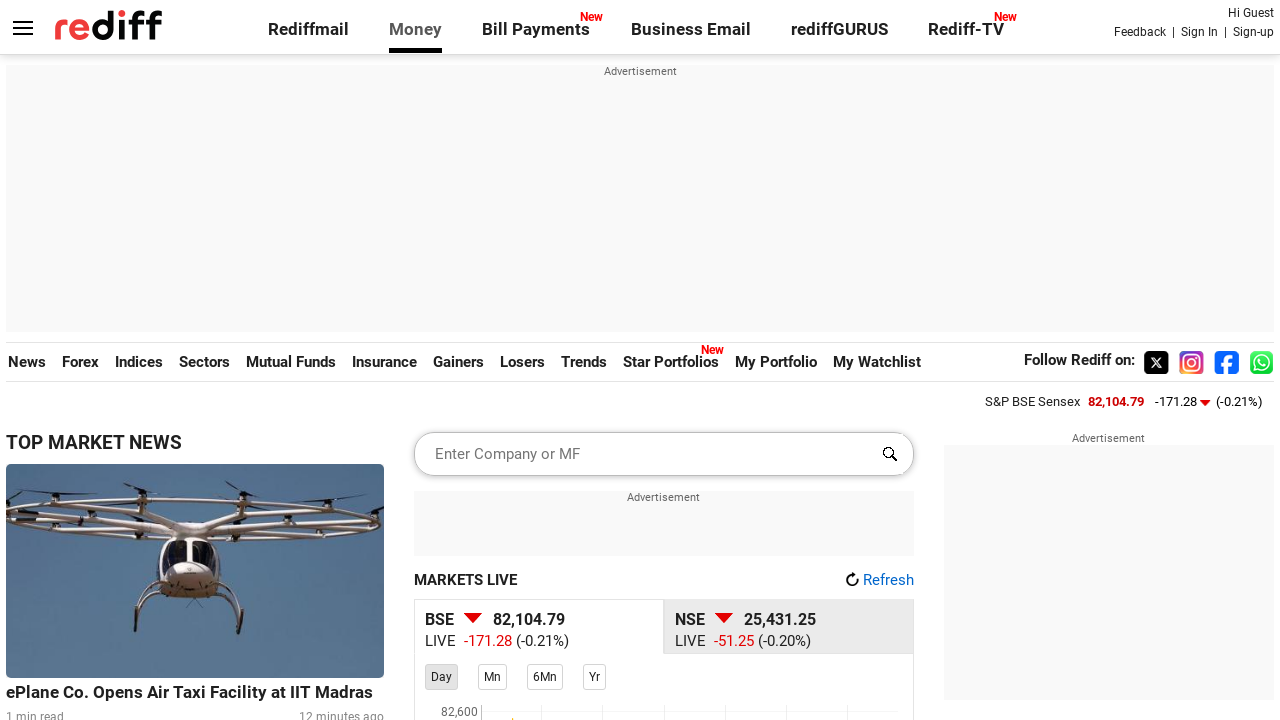

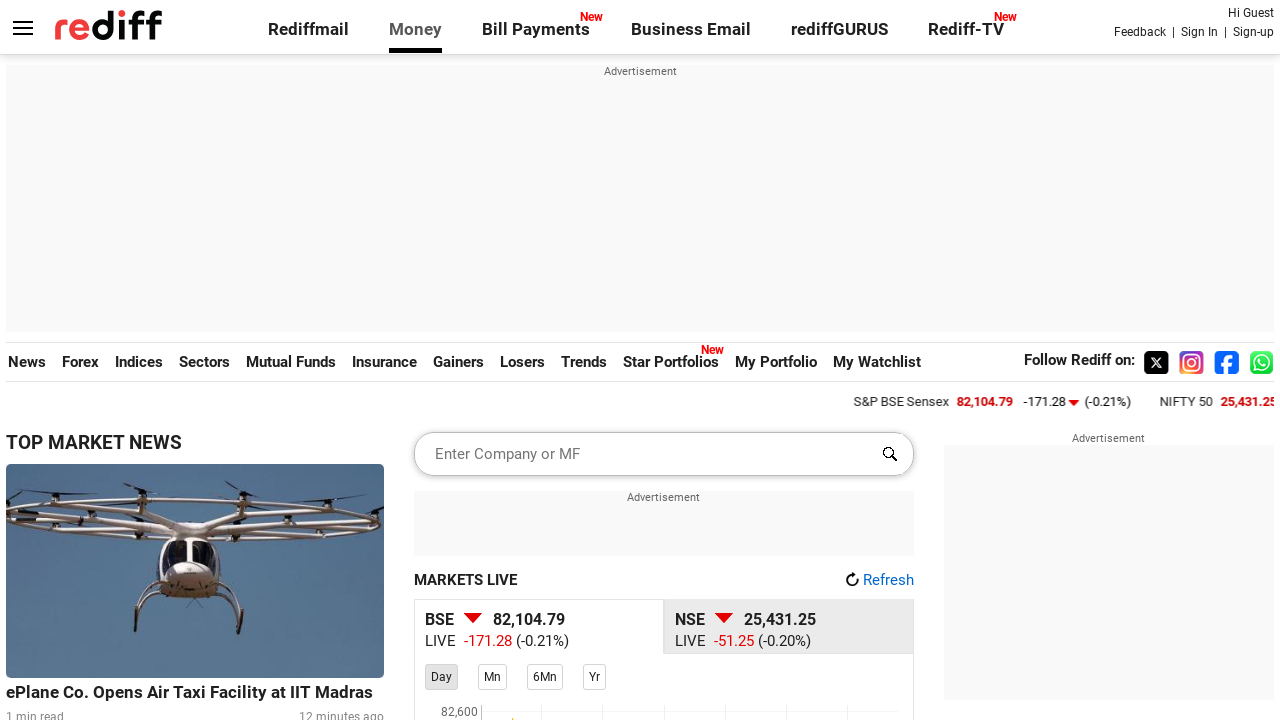